Tests multiple window handling functionality by clicking on the Multiple Windows tab and then clicking a button to open multiple windows

Starting URL: https://demo.automationtesting.in/Windows.html

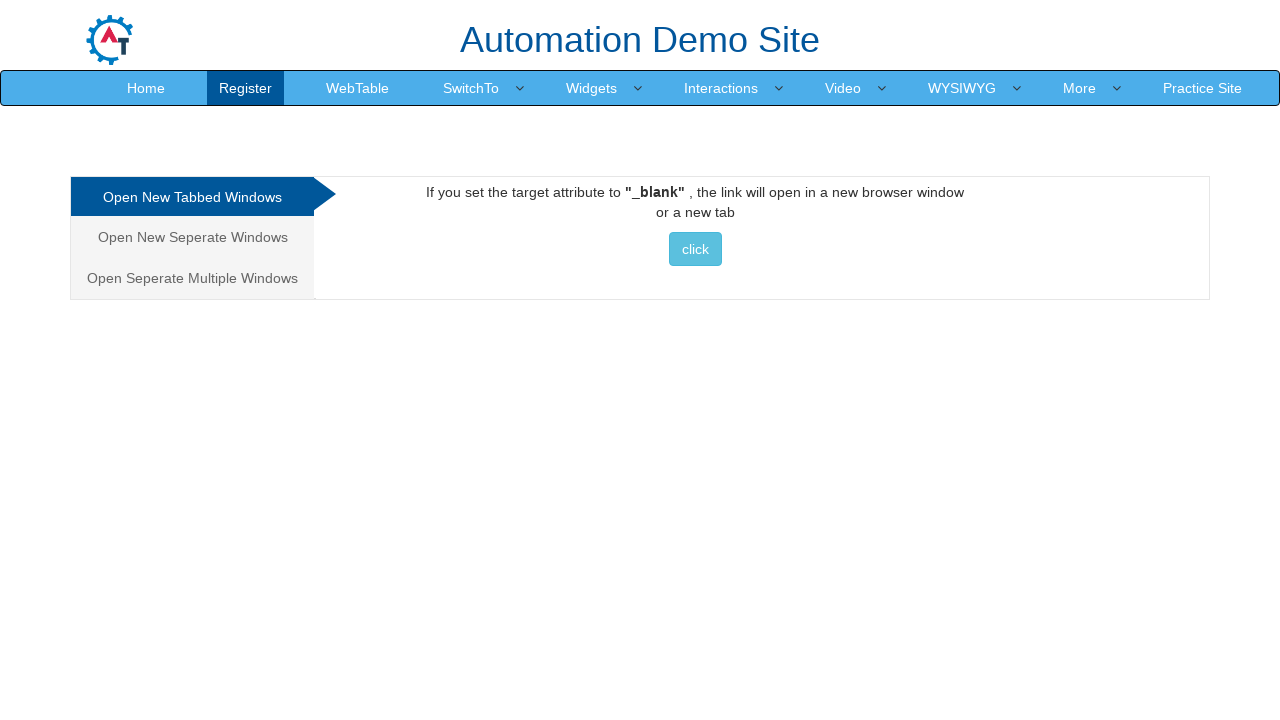

Clicked on 'Multiple Windows' tab at (192, 278) on xpath=//*[contains(text(),'Multiple Windows')]
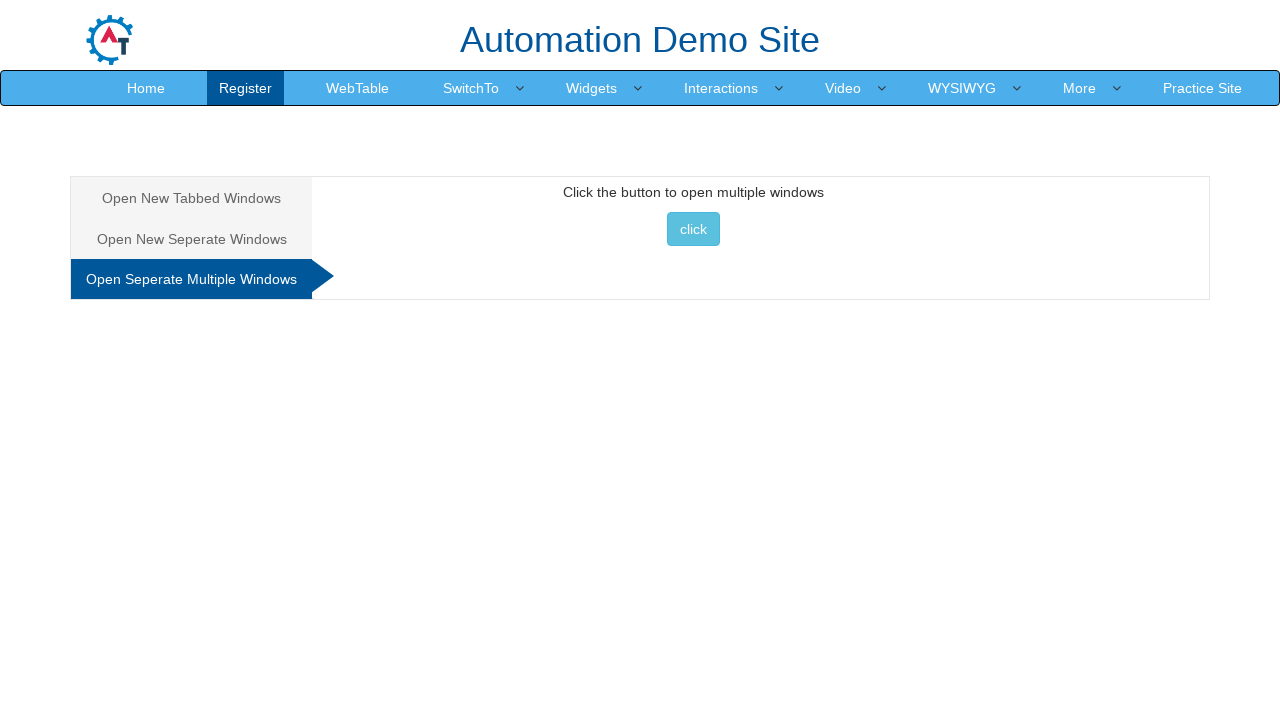

Waited for tab content to load
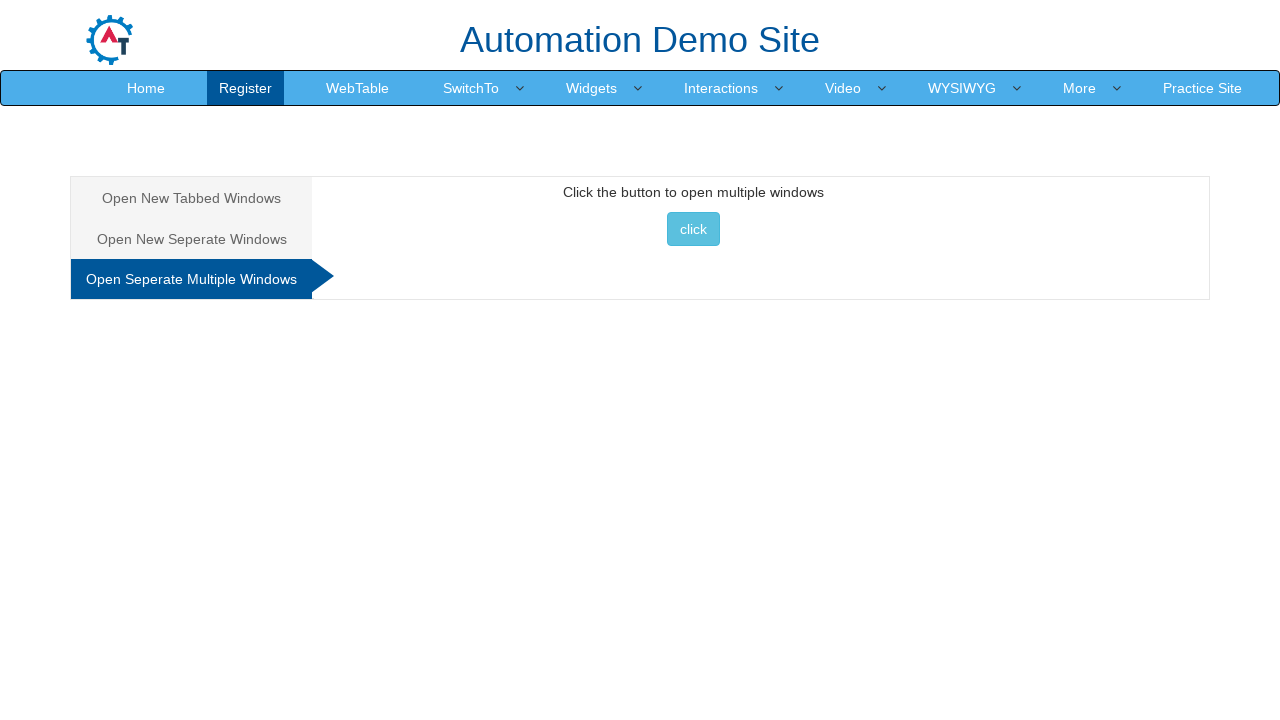

Clicked button to open multiple windows at (693, 229) on #Multiple button
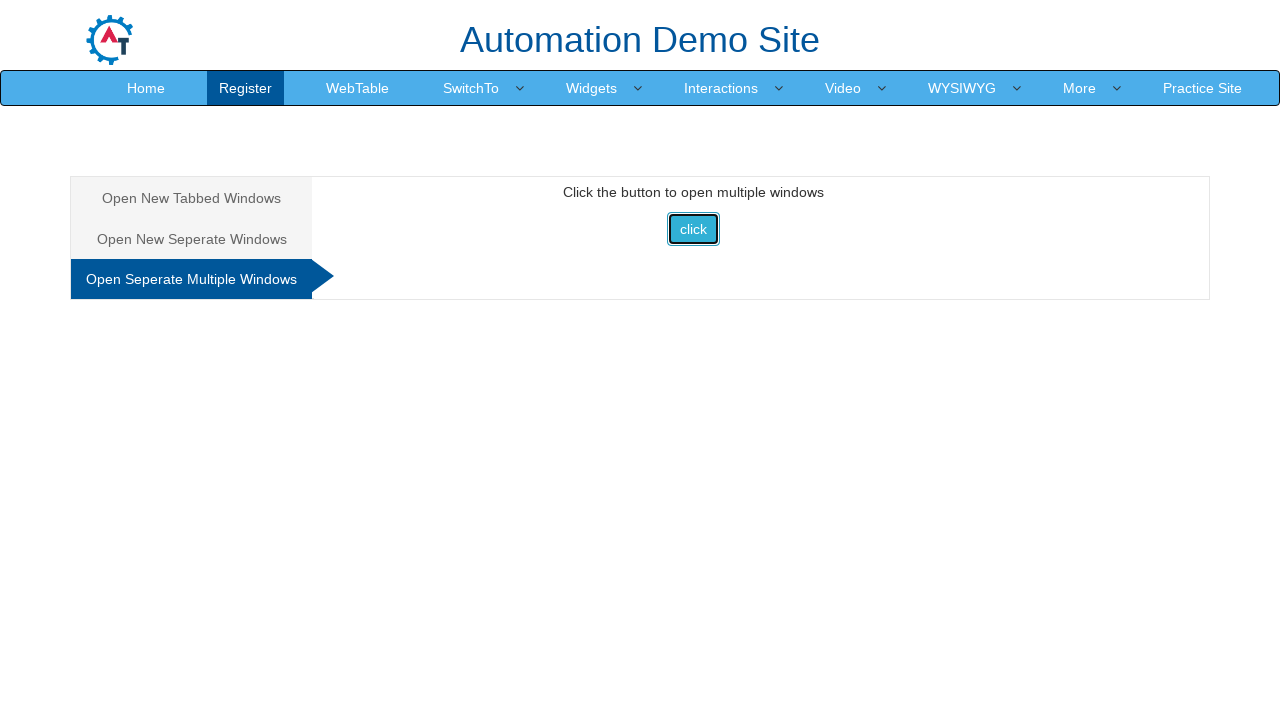

Retrieved all open pages/windows from context
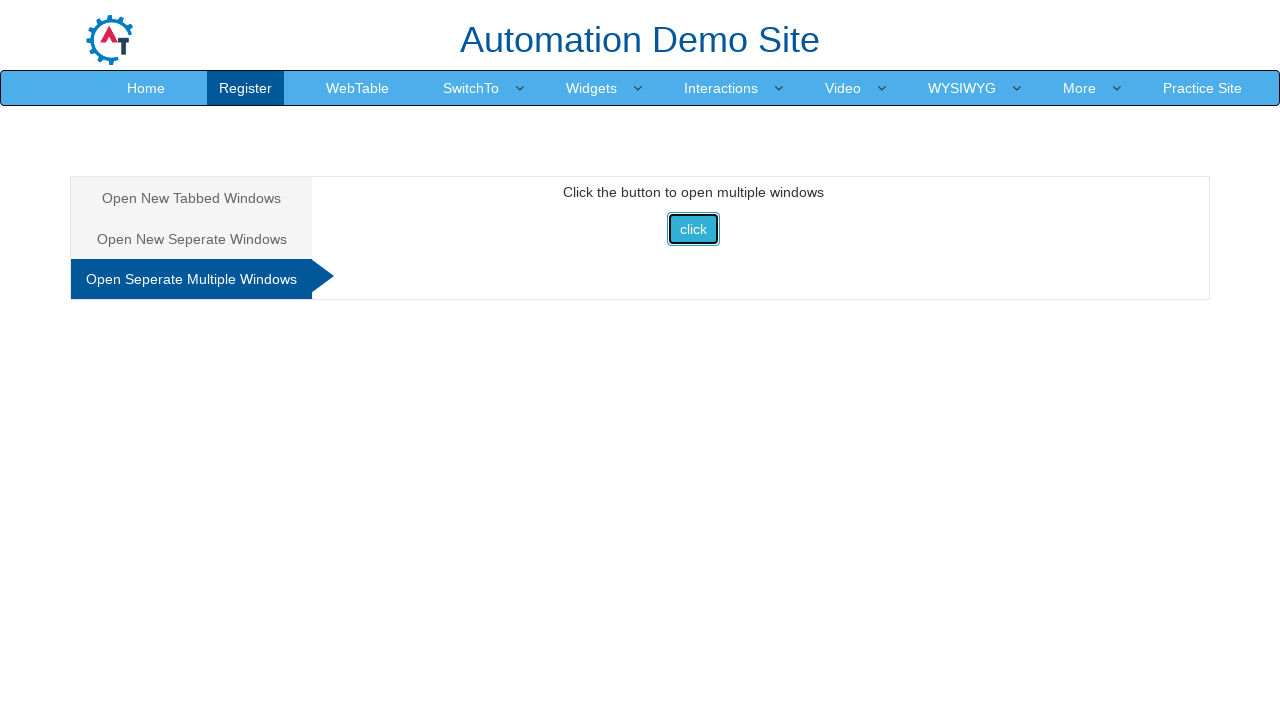

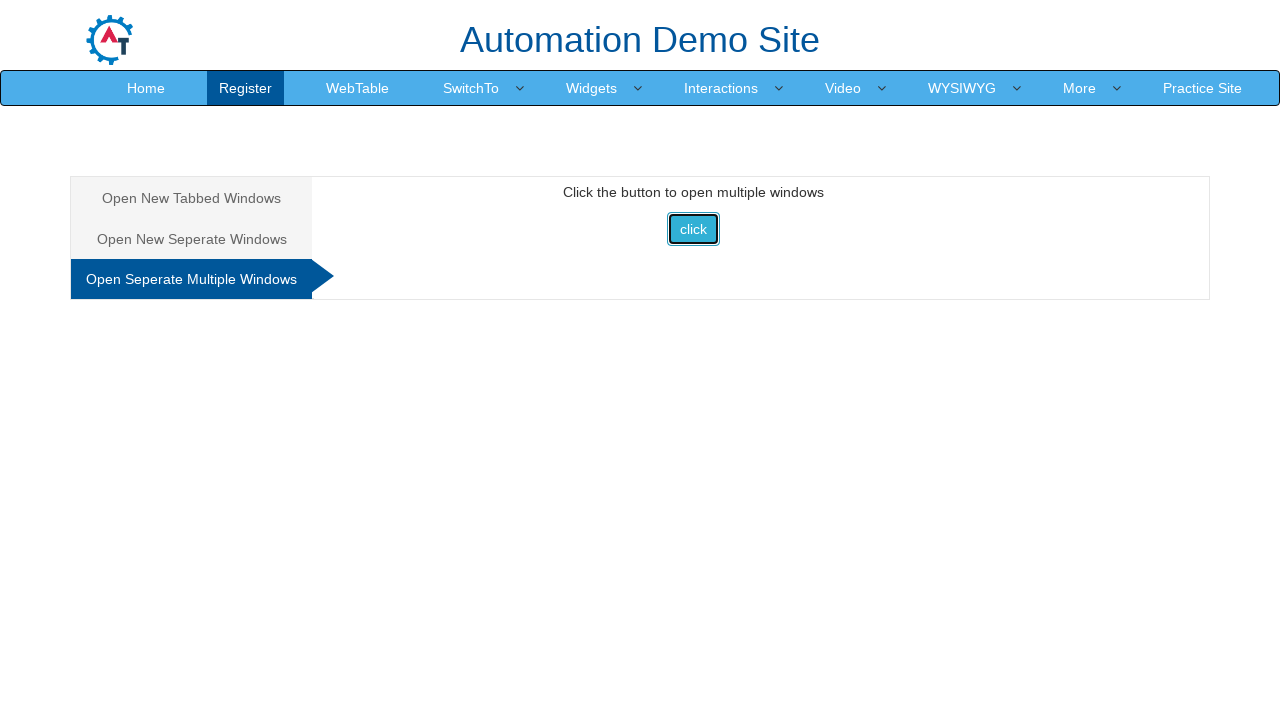